Searches for a book title in the Goyang Library system across all libraries (inter-library loan) and navigates through search results.

Starting URL: https://www.goyanglib.or.kr/center/menu/10003/program/30001/searchSimple.do

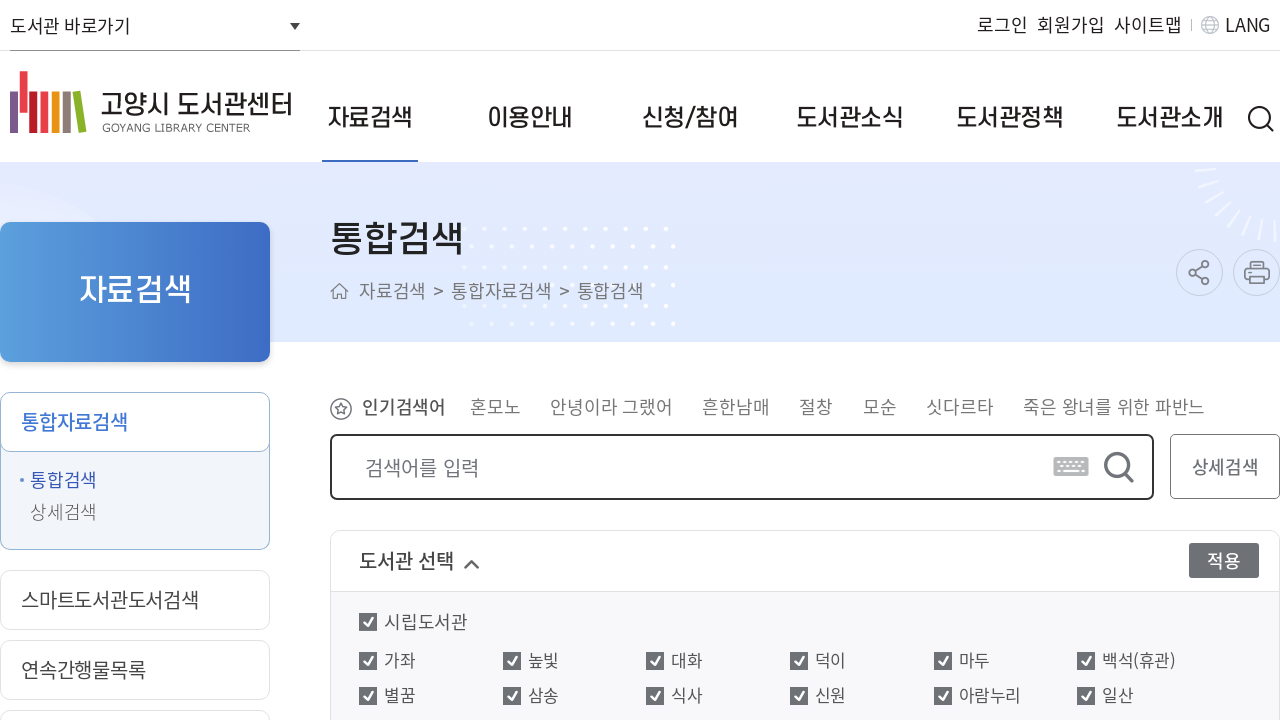

Search input field '#searchKeyword' is present
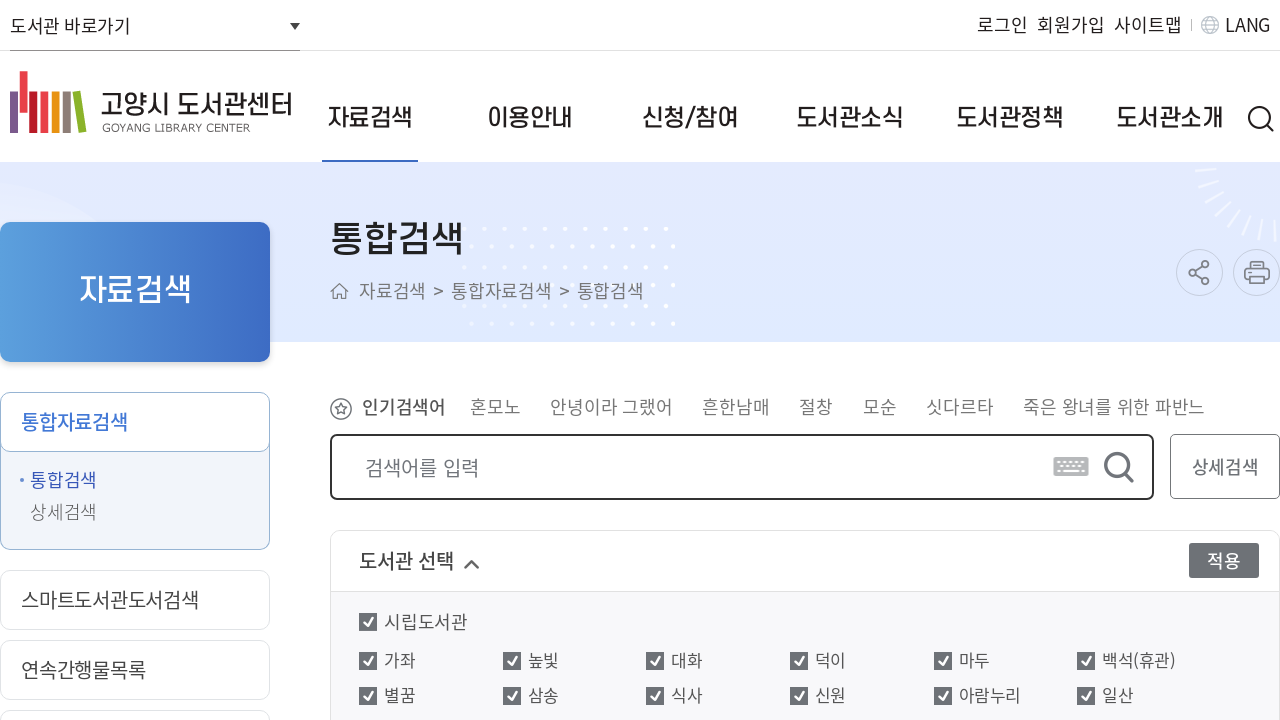

Filled search field with book title '파이썬 자동화 교과서' using JavaScript
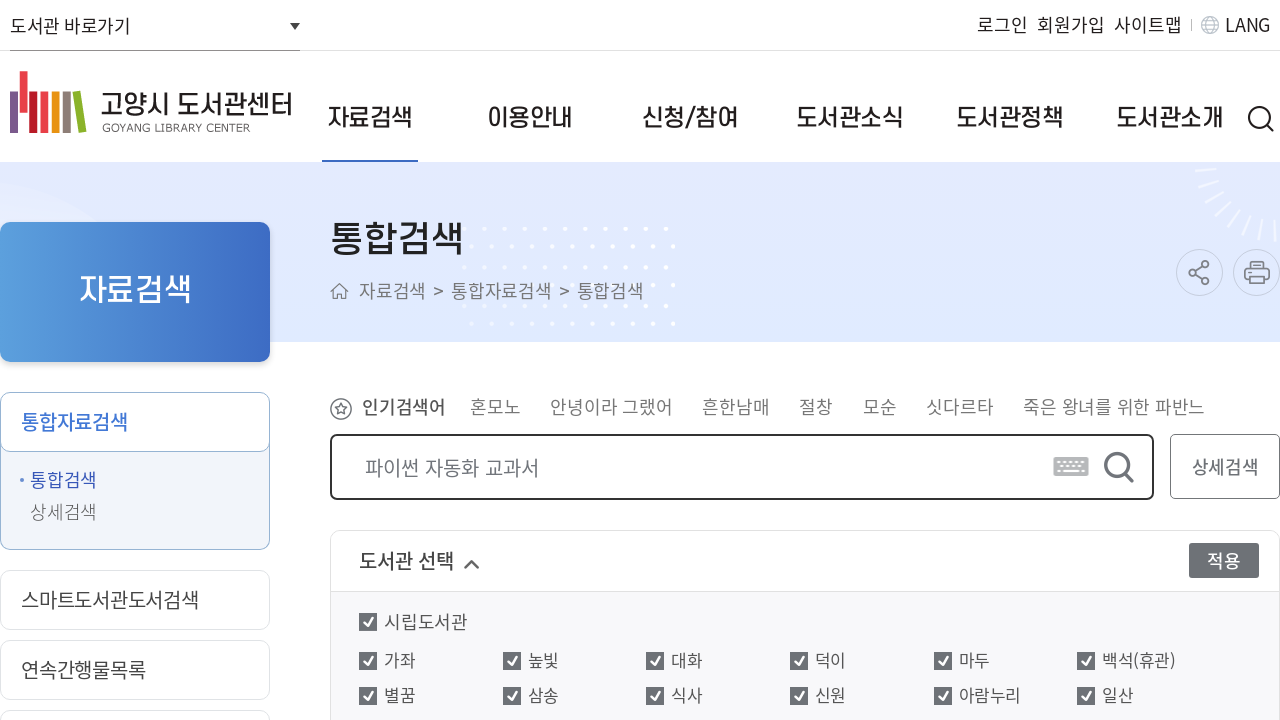

Search button '#searchBtn' is present and clickable
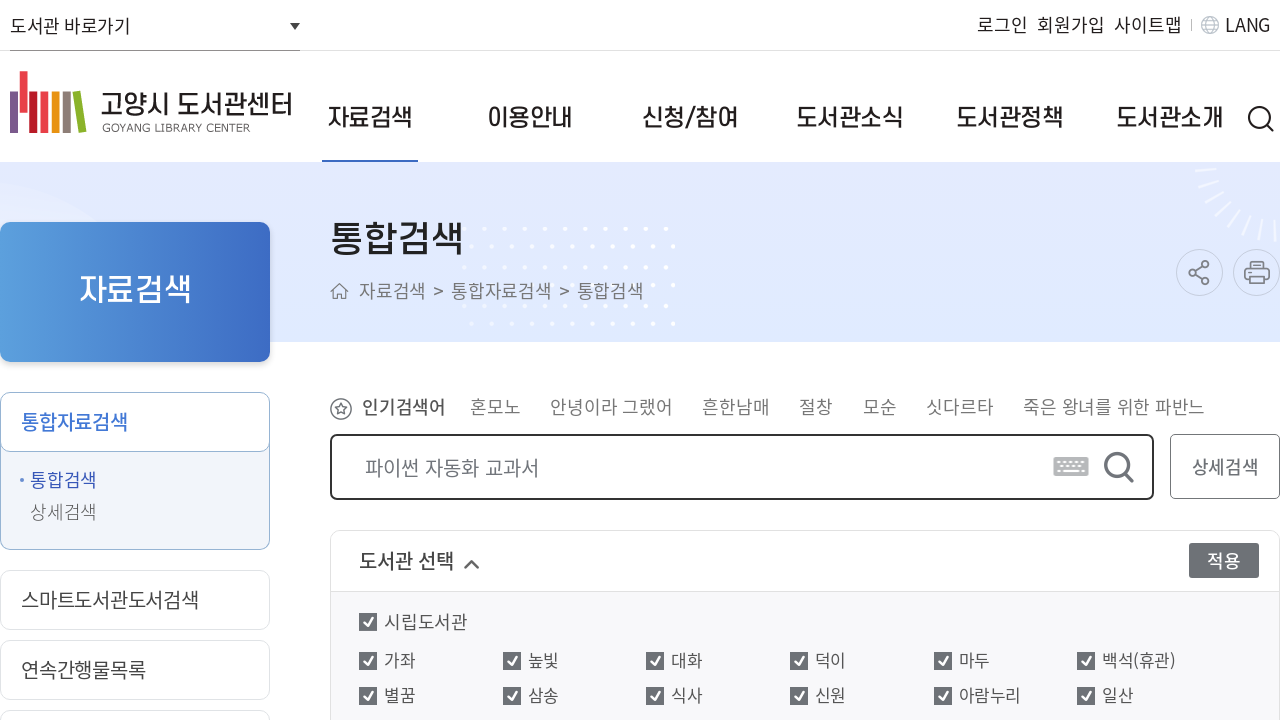

Clicked search button to search across all libraries at (1128, 467) on #searchBtn
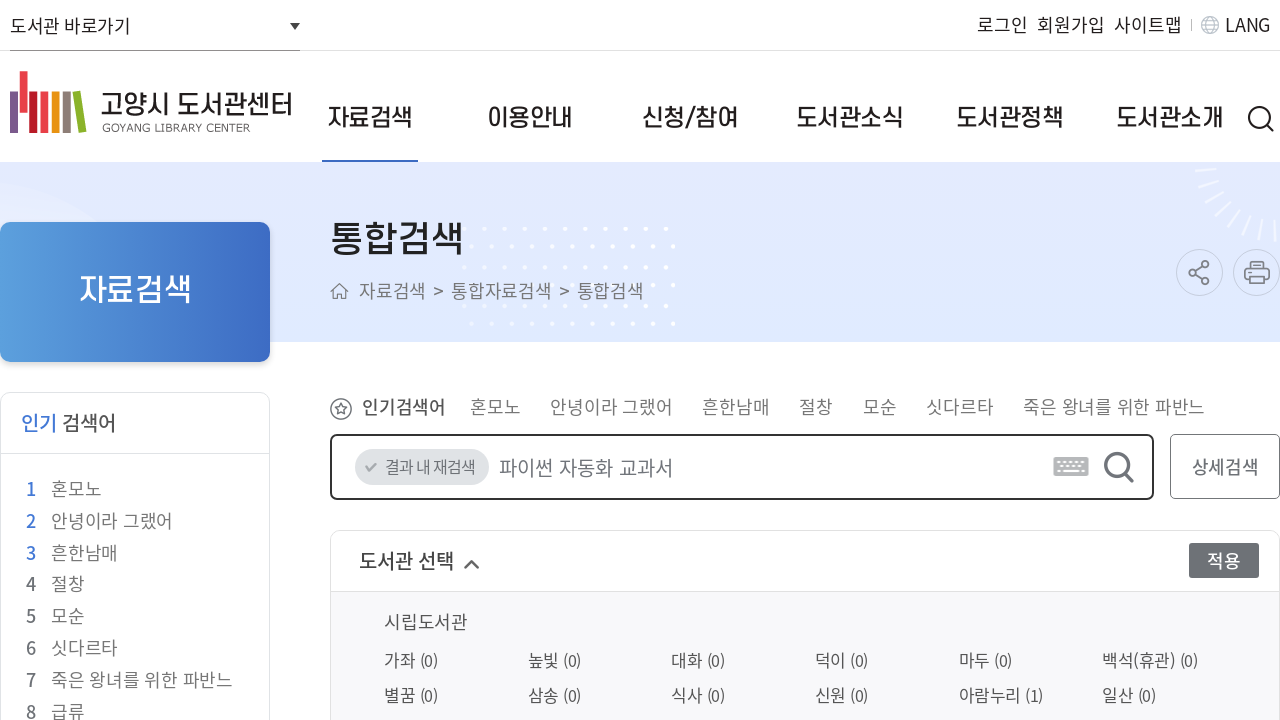

Search results loaded - book list or no results message displayed
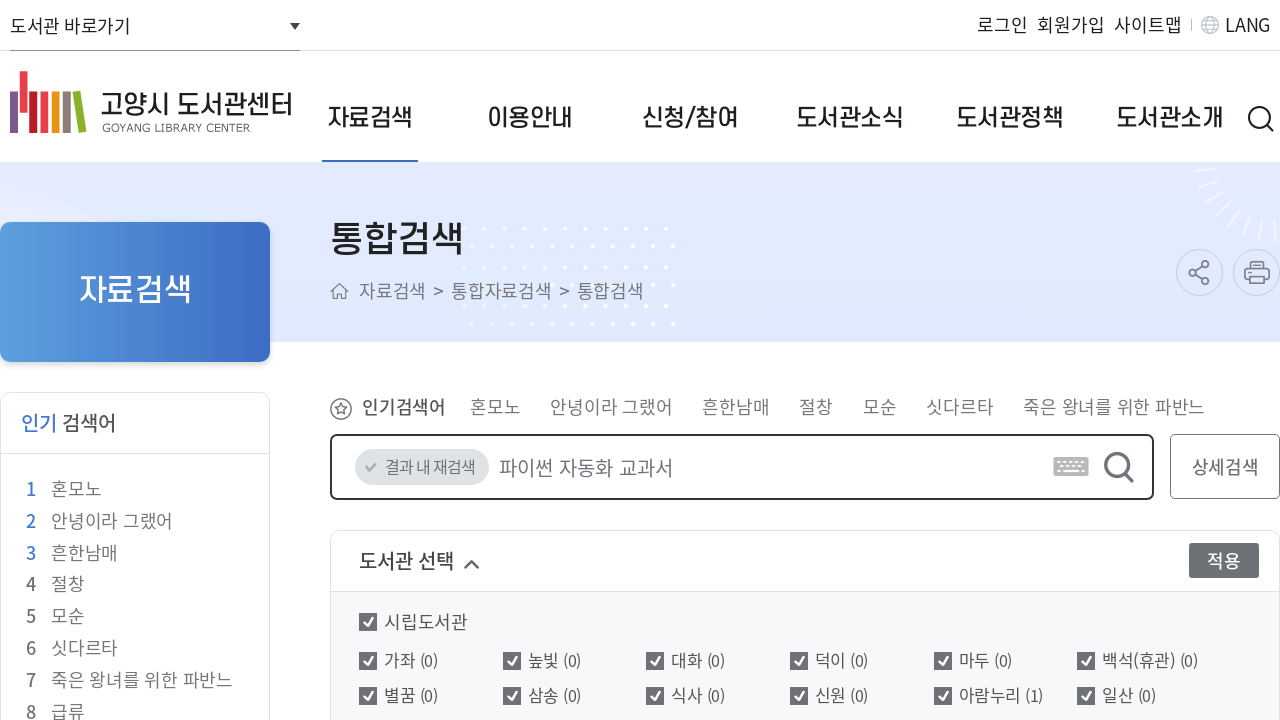

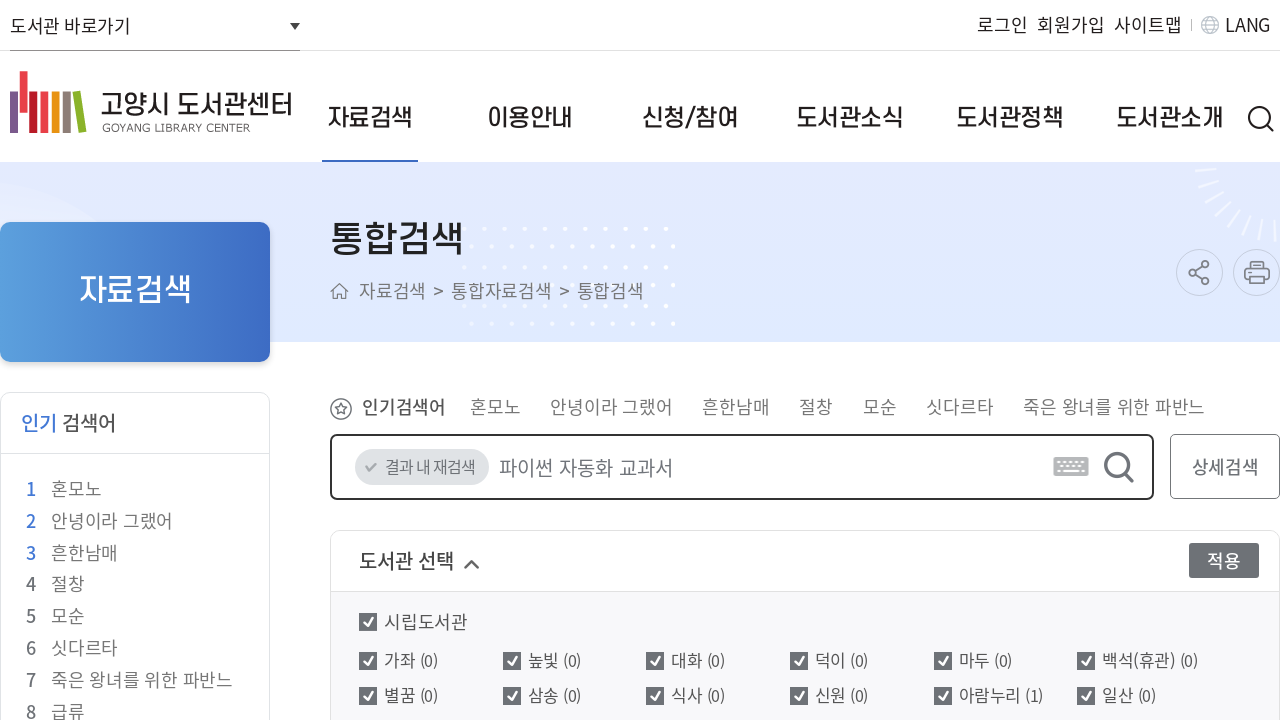